Navigates to W3Schools HTML tables tutorial page and verifies that the customers table is present with its column headers.

Starting URL: https://www.w3schools.com/html/html_tables.asp

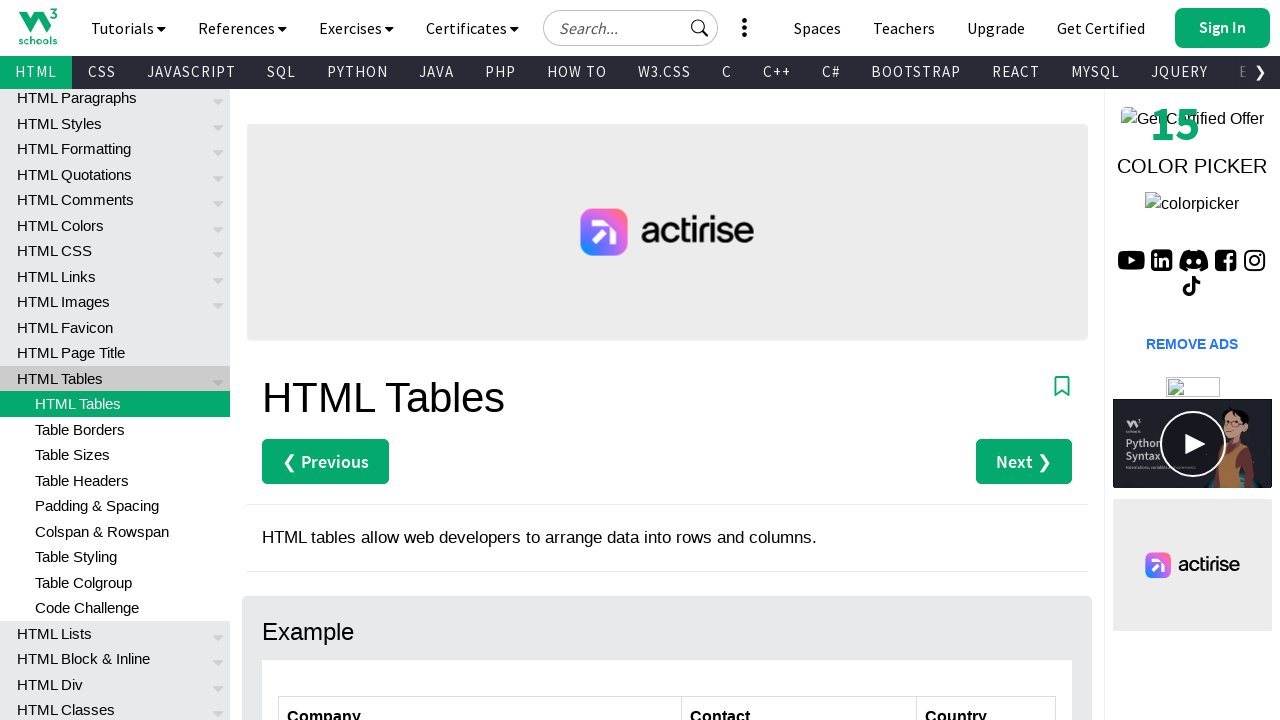

Navigated to W3Schools HTML tables tutorial page
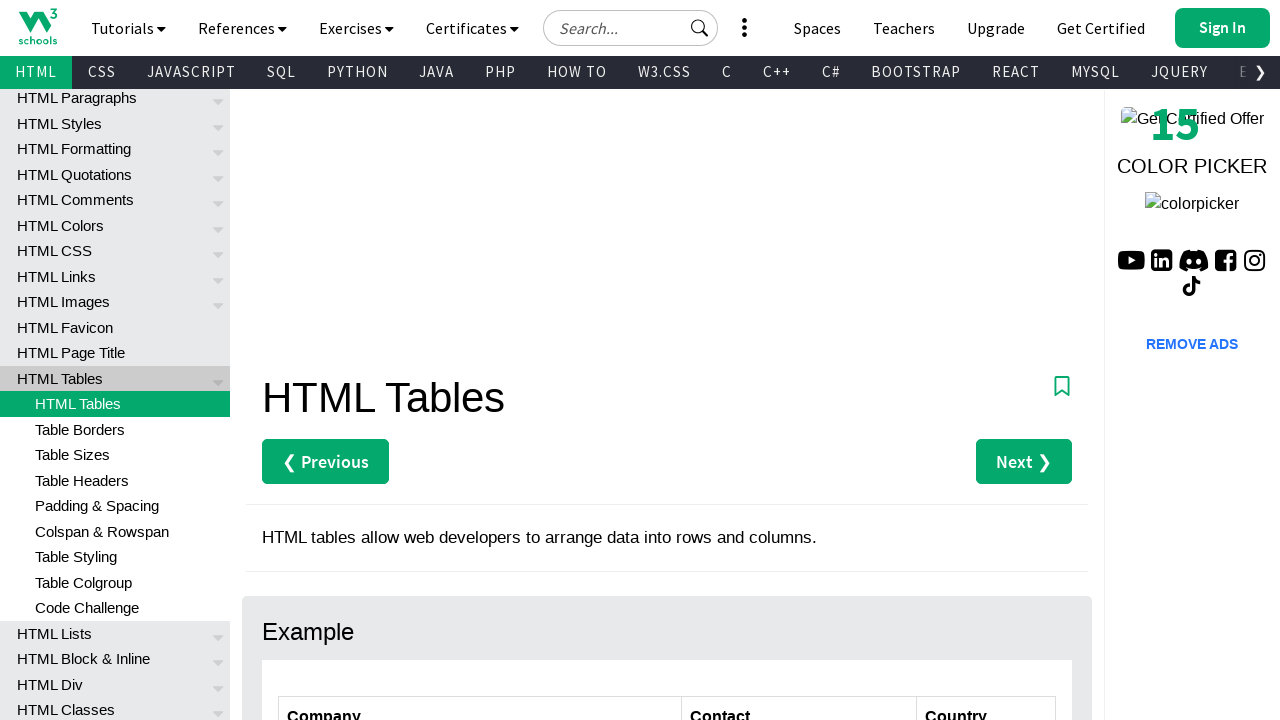

Customers table is visible on the page
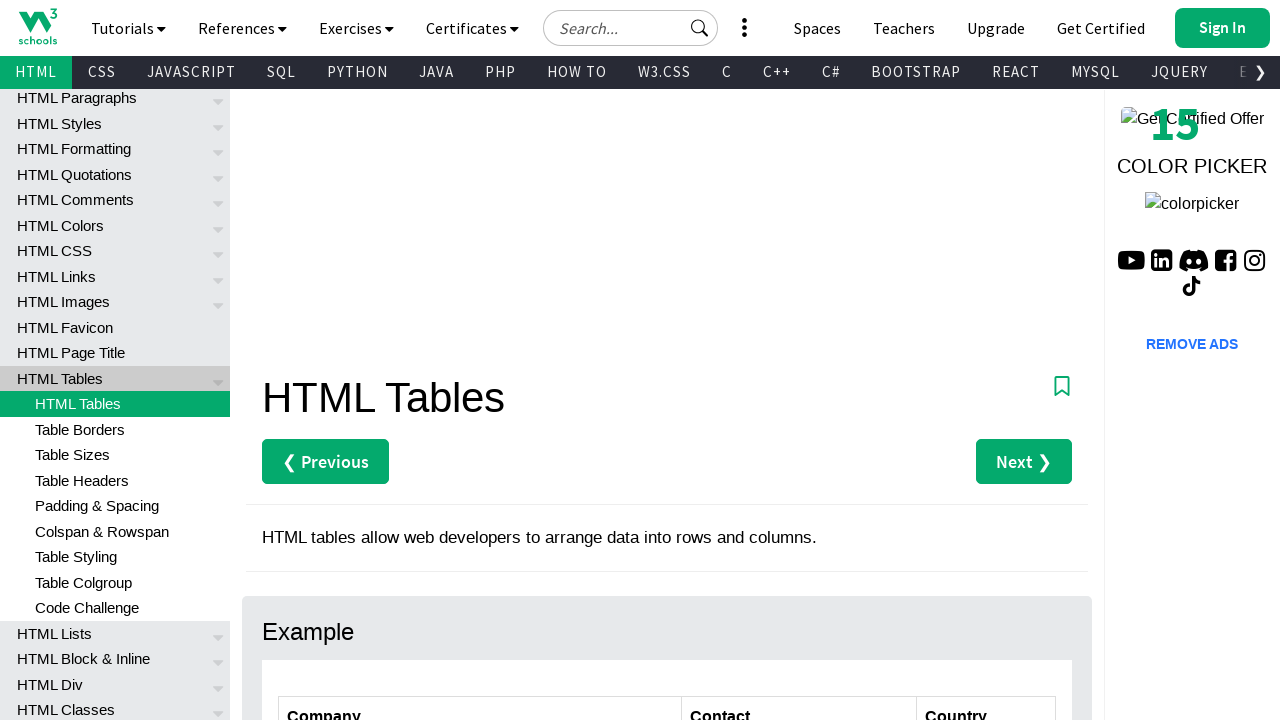

Verified that customers table has column headers
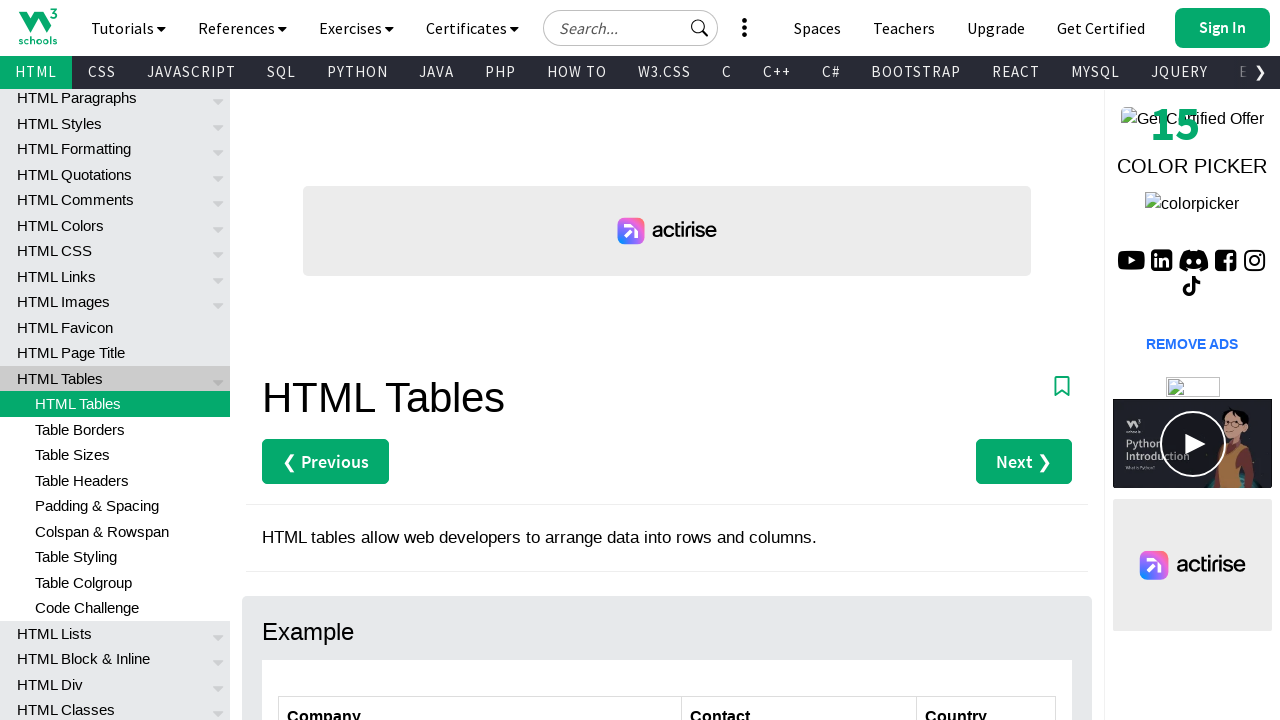

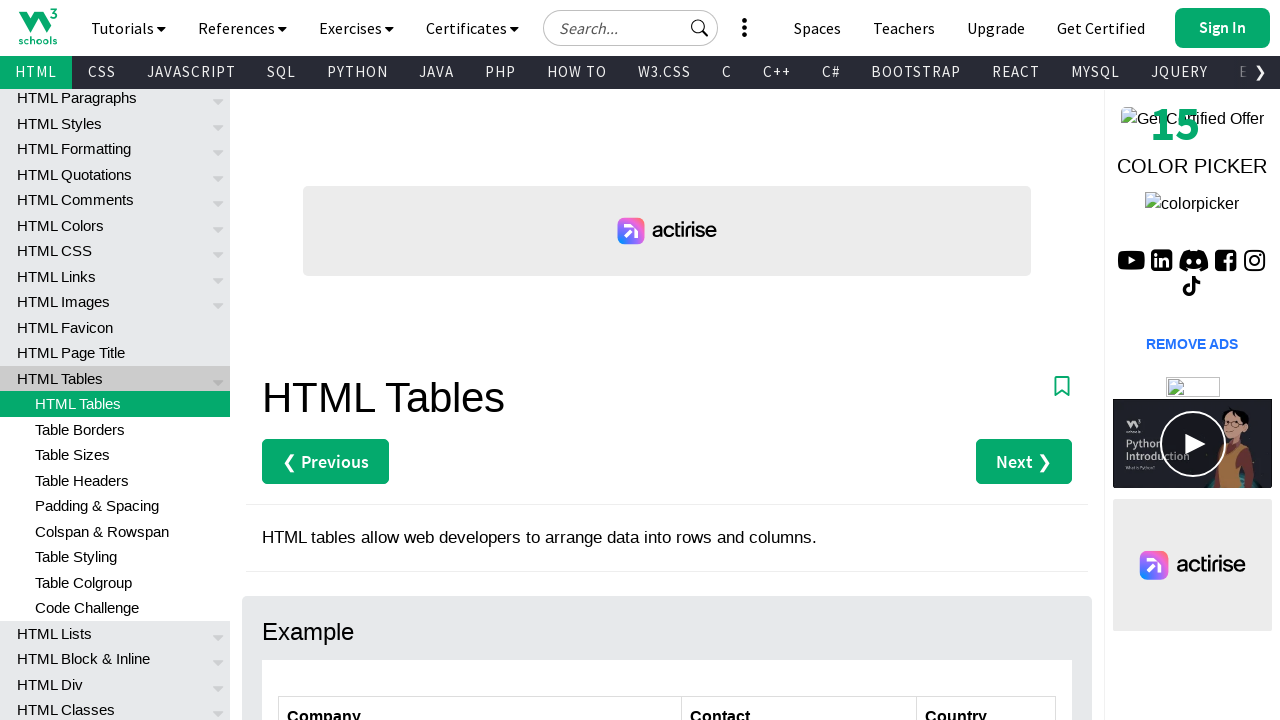